Tests handling of multiple frames and nested iframes by filling text fields in different frames and interacting with elements within an iframe

Starting URL: https://ui.vision/demo/webtest/frames/

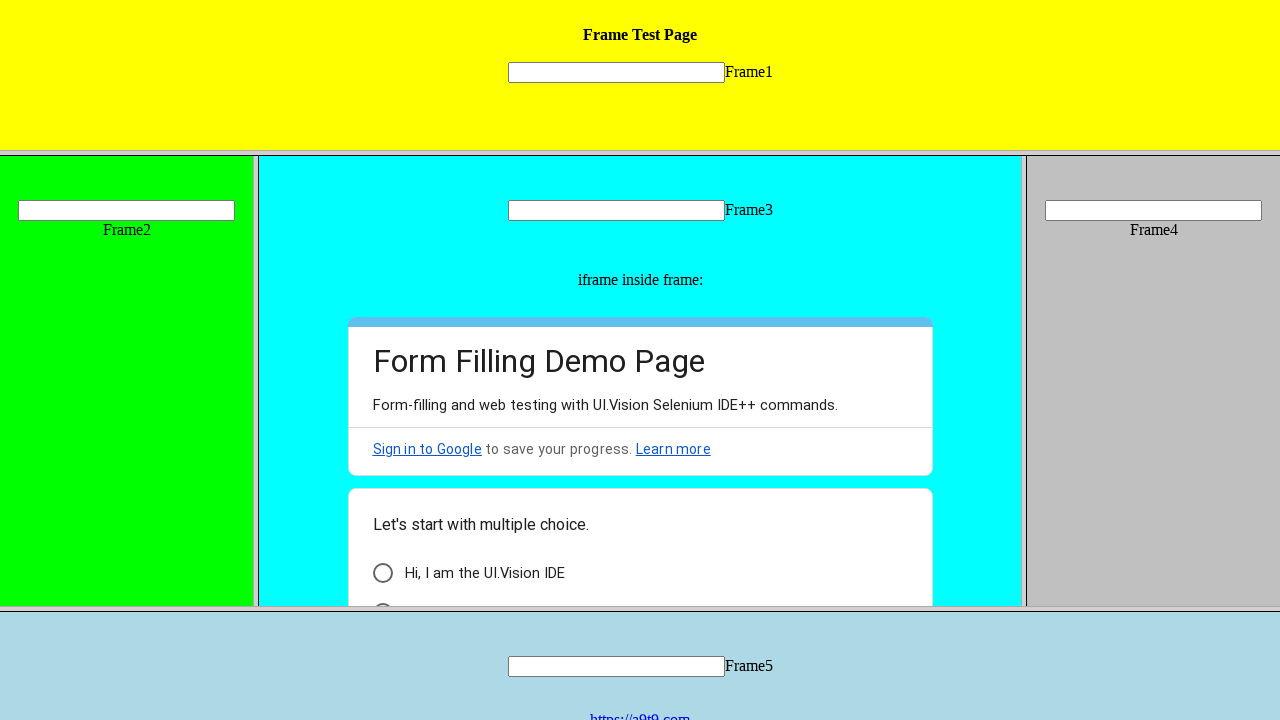

Filled text field in Frame 1 with 'Swaroop' on frame[src='frame_1.html'] >> internal:control=enter-frame >> input[name='mytext1
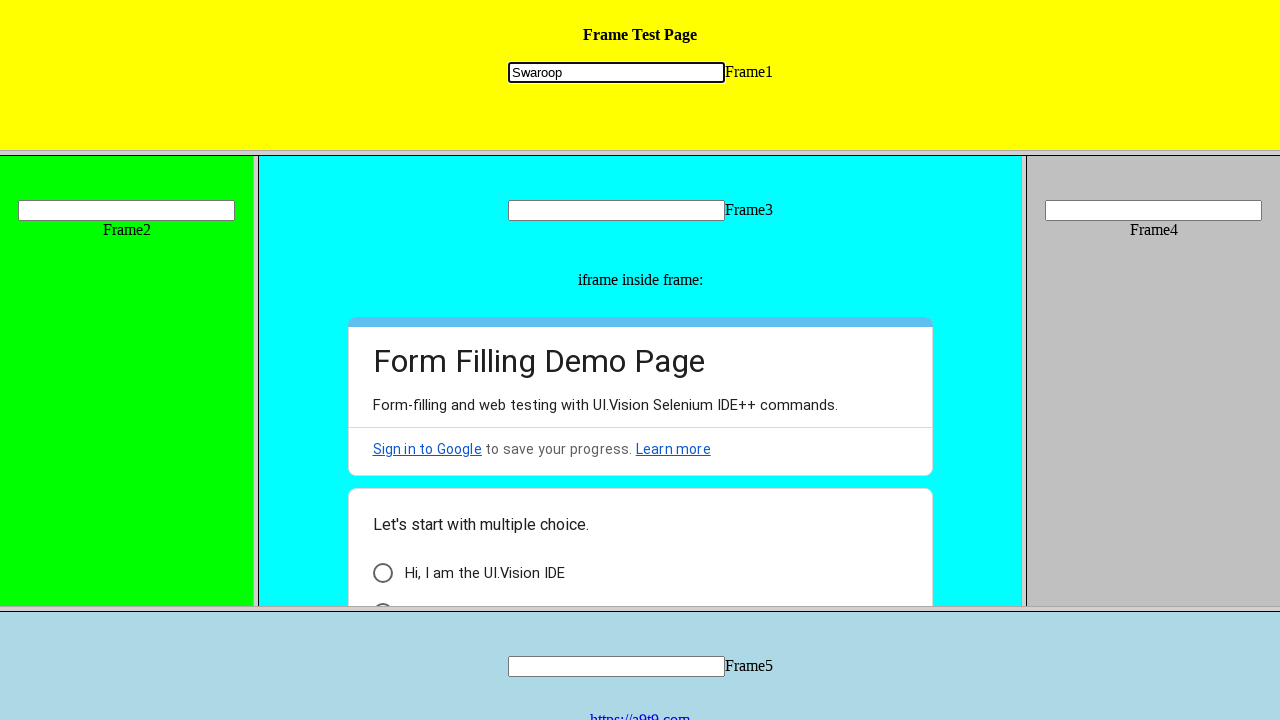

Filled text field in Frame 2 with 'Nadella' on frame[src='frame_2.html'] >> internal:control=enter-frame >> input[name='mytext2
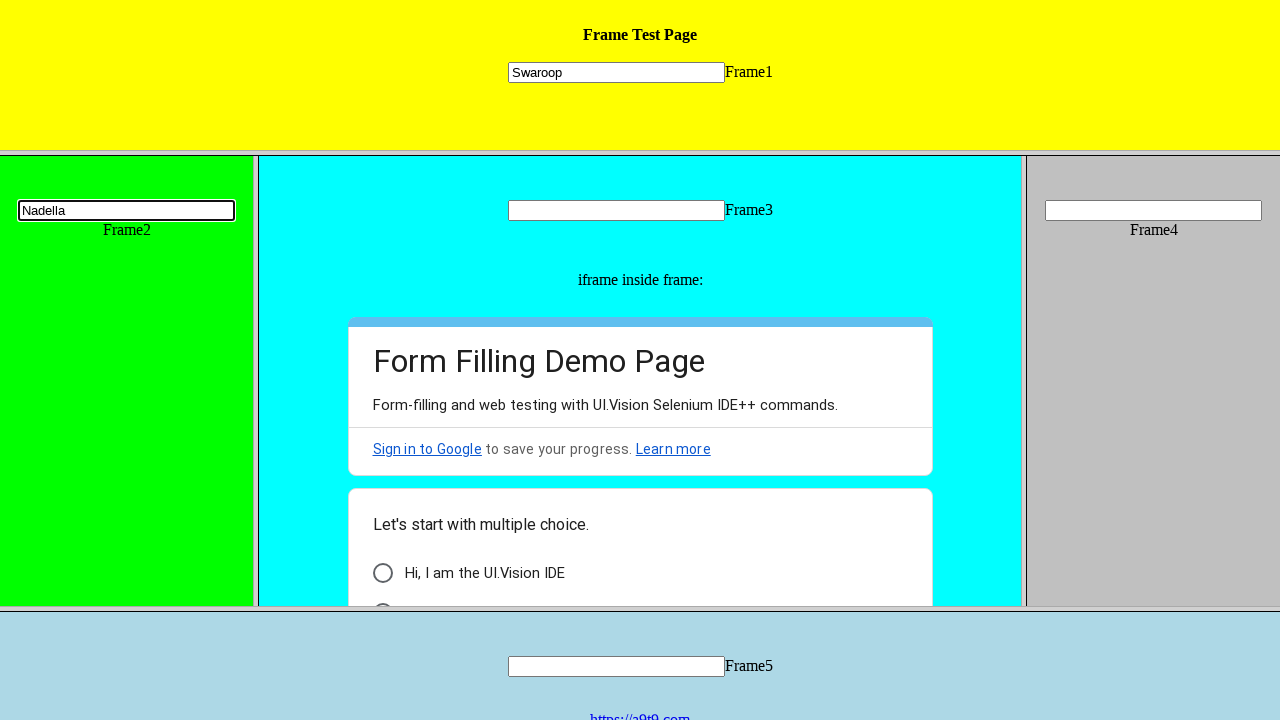

Filled text field in Frame 3 with 'Academy' on frame[src='frame_3.html'] >> internal:control=enter-frame >> input[name='mytext3
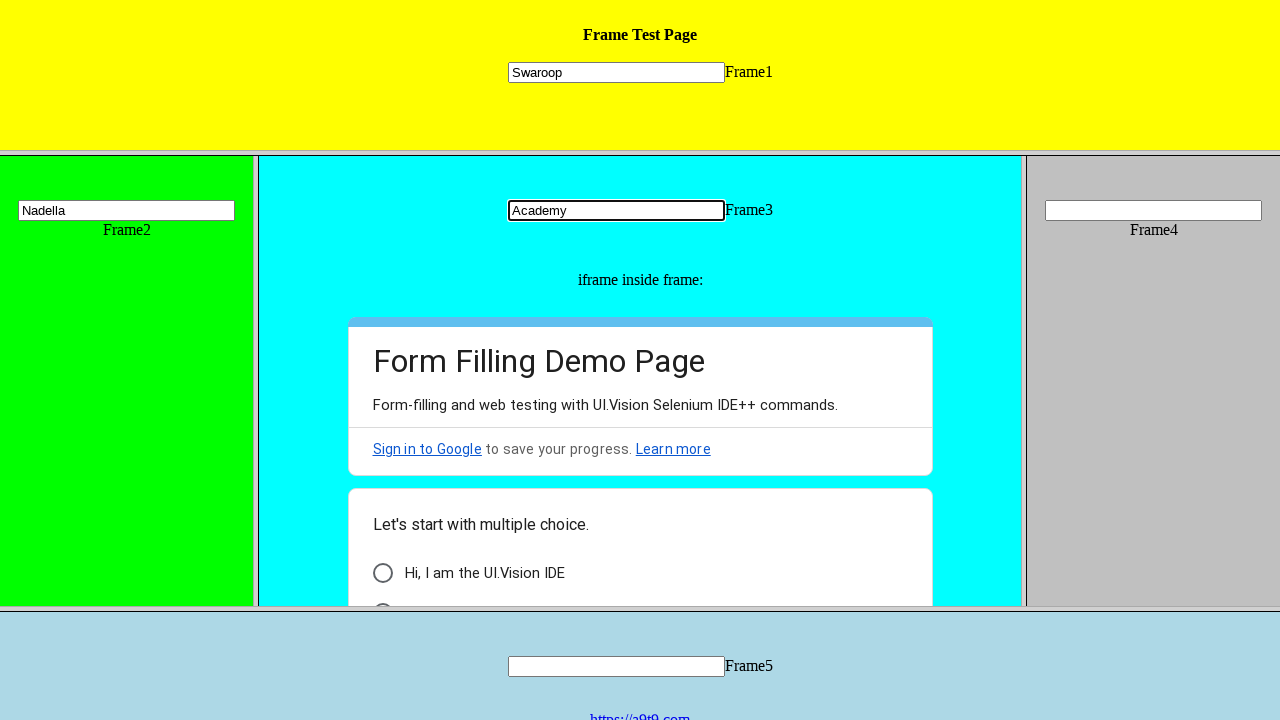

Clicked checkbox i21 in nested iframe within Frame 3 at (382, 480) on frame[src='frame_3.html'] >> internal:control=enter-frame >> iframe >> internal:
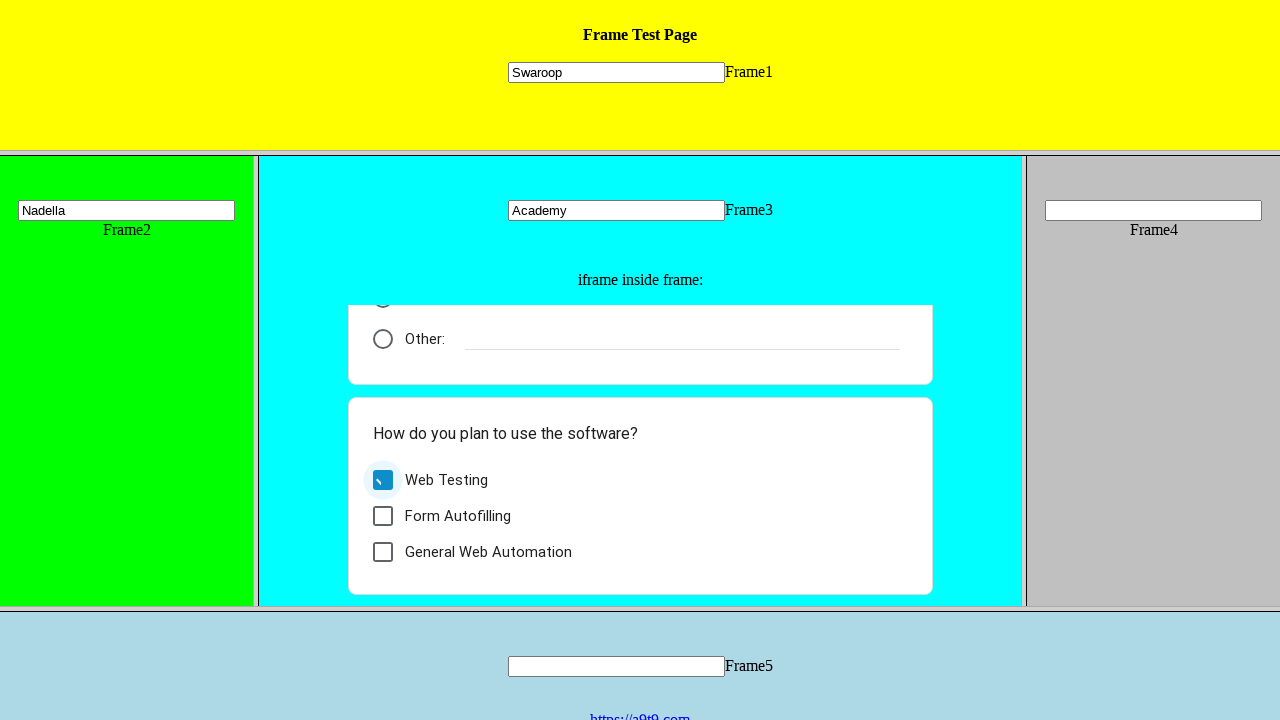

Clicked checkbox i24 in nested iframe within Frame 3 at (382, 516) on frame[src='frame_3.html'] >> internal:control=enter-frame >> iframe >> internal:
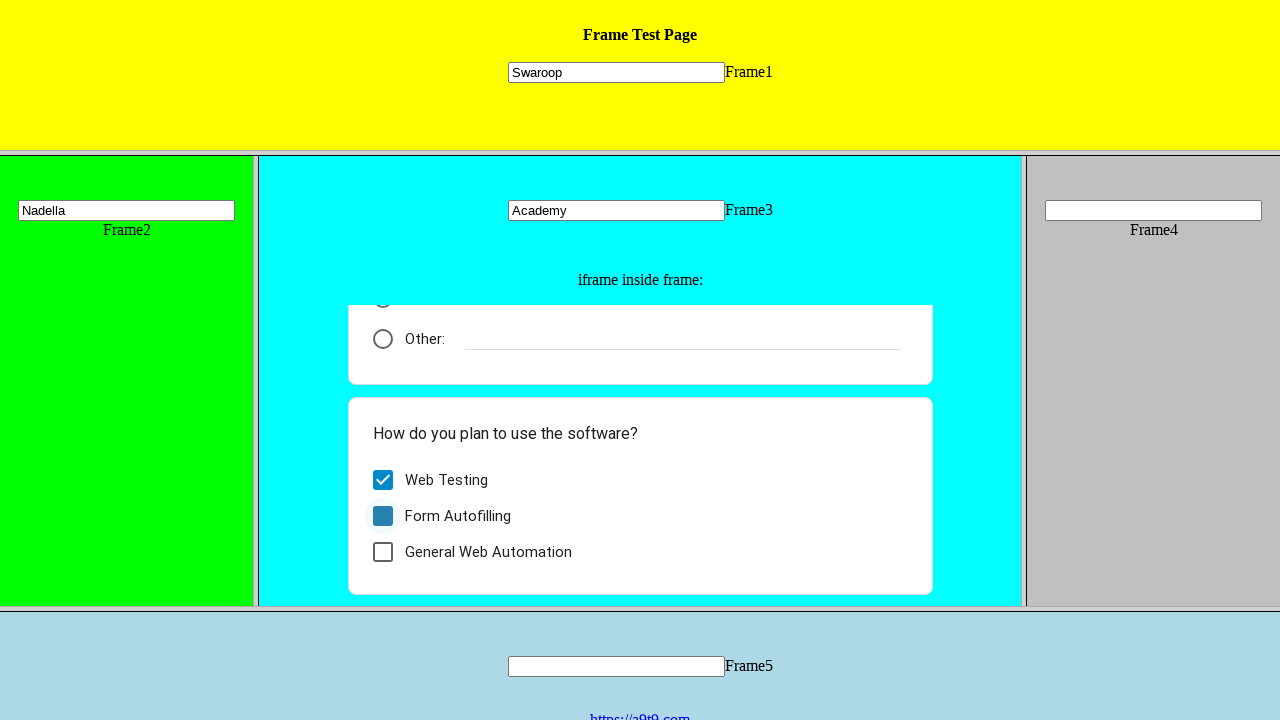

Clicked checkbox i27 in nested iframe within Frame 3 at (382, 552) on frame[src='frame_3.html'] >> internal:control=enter-frame >> iframe >> internal:
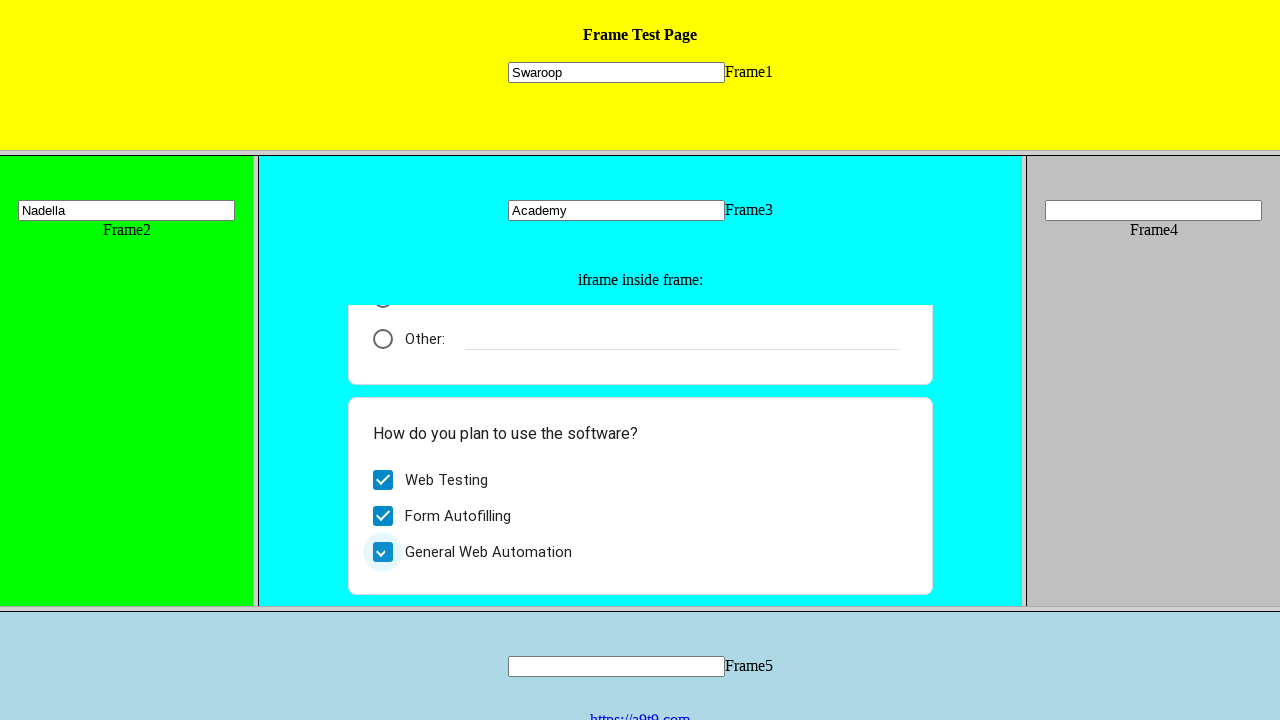

Filled text field in Frame 4 with 'SeleniumJavaFrames' on frame[src='frame_4.html'] >> internal:control=enter-frame >> input[name='mytext4
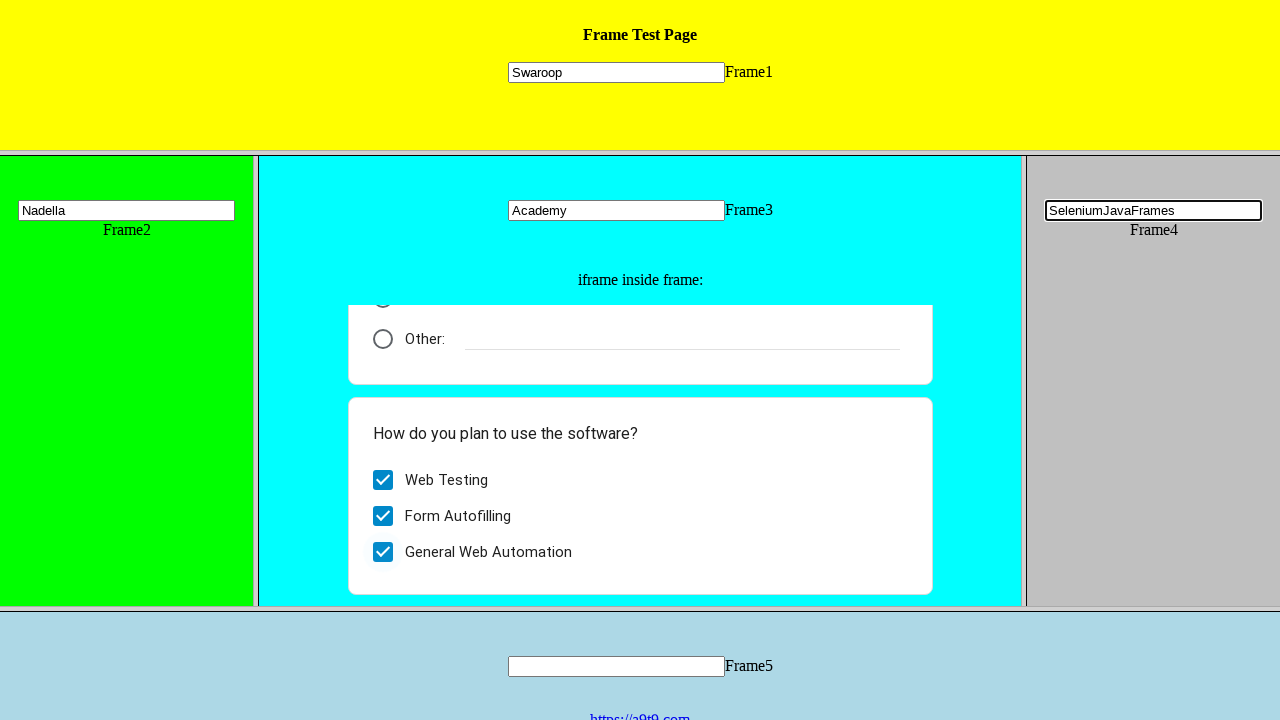

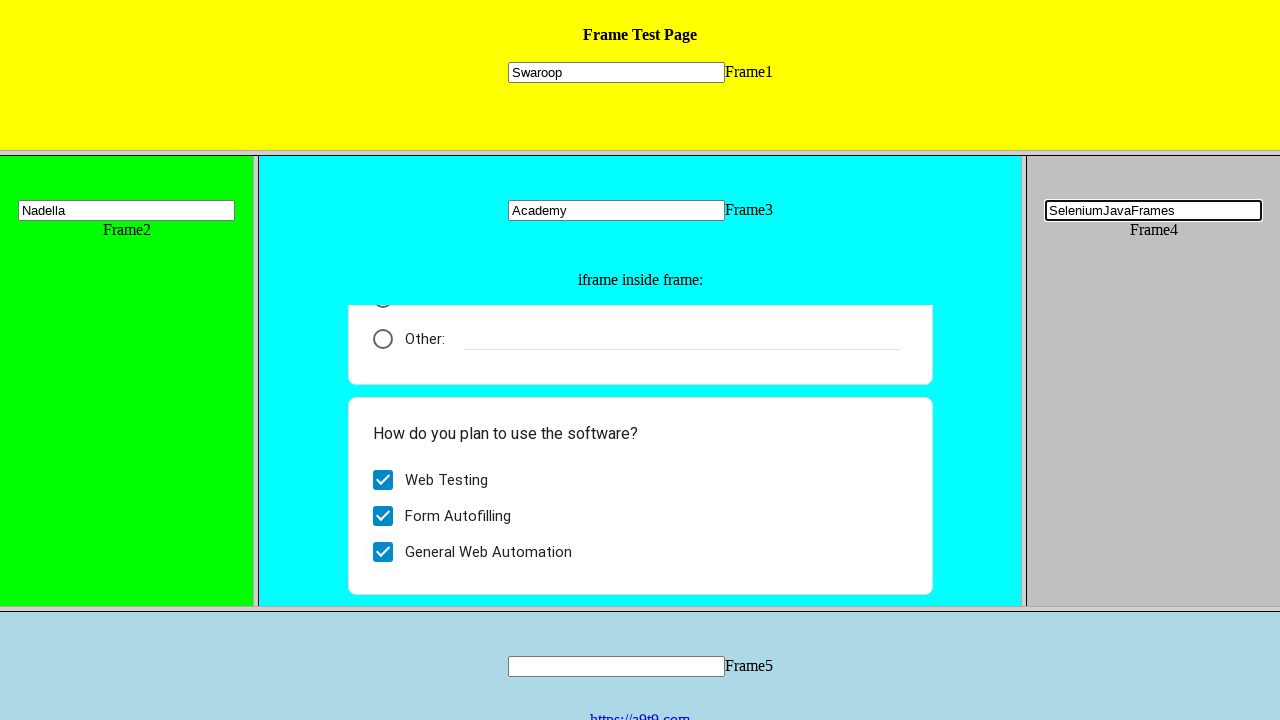